Tests browser window handling by clicking a link that opens a new window, switching to the new window to verify its title, closing it, and switching back to the parent window to verify its title.

Starting URL: https://the-internet.herokuapp.com/windows

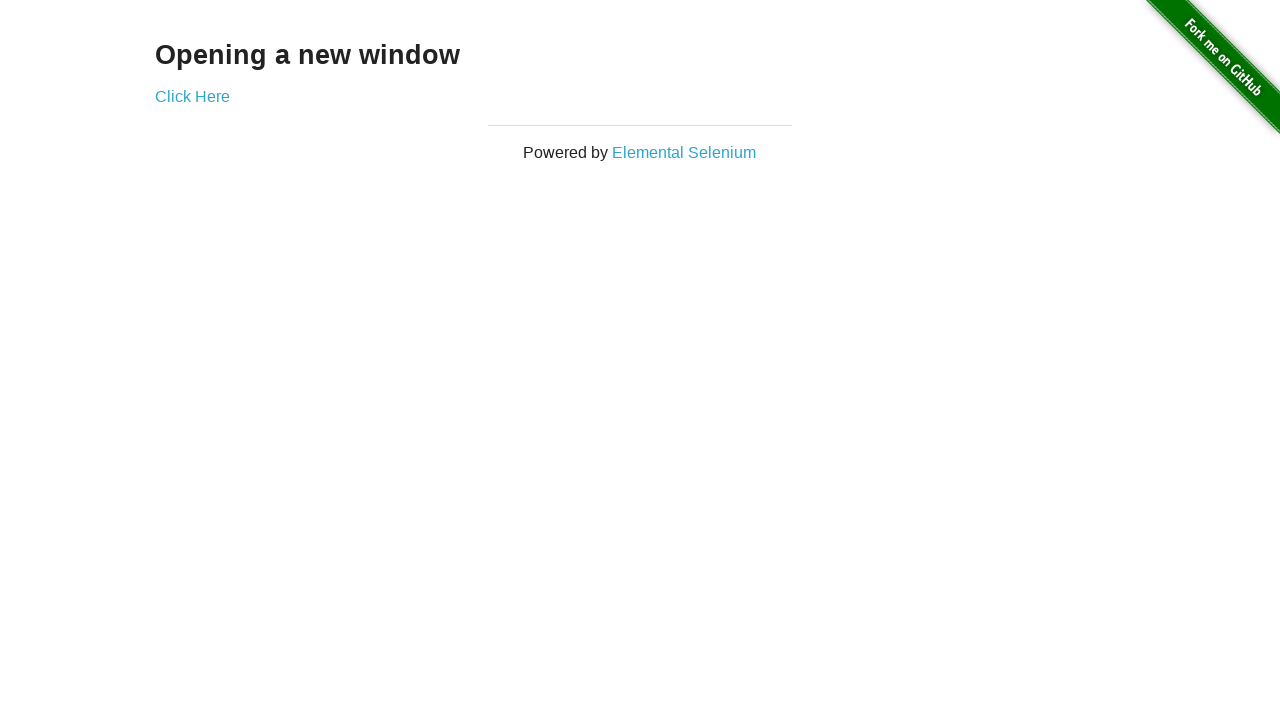

Clicked 'Click Here' link to open a new window at (192, 96) on xpath=//a[normalize-space()='Click Here']
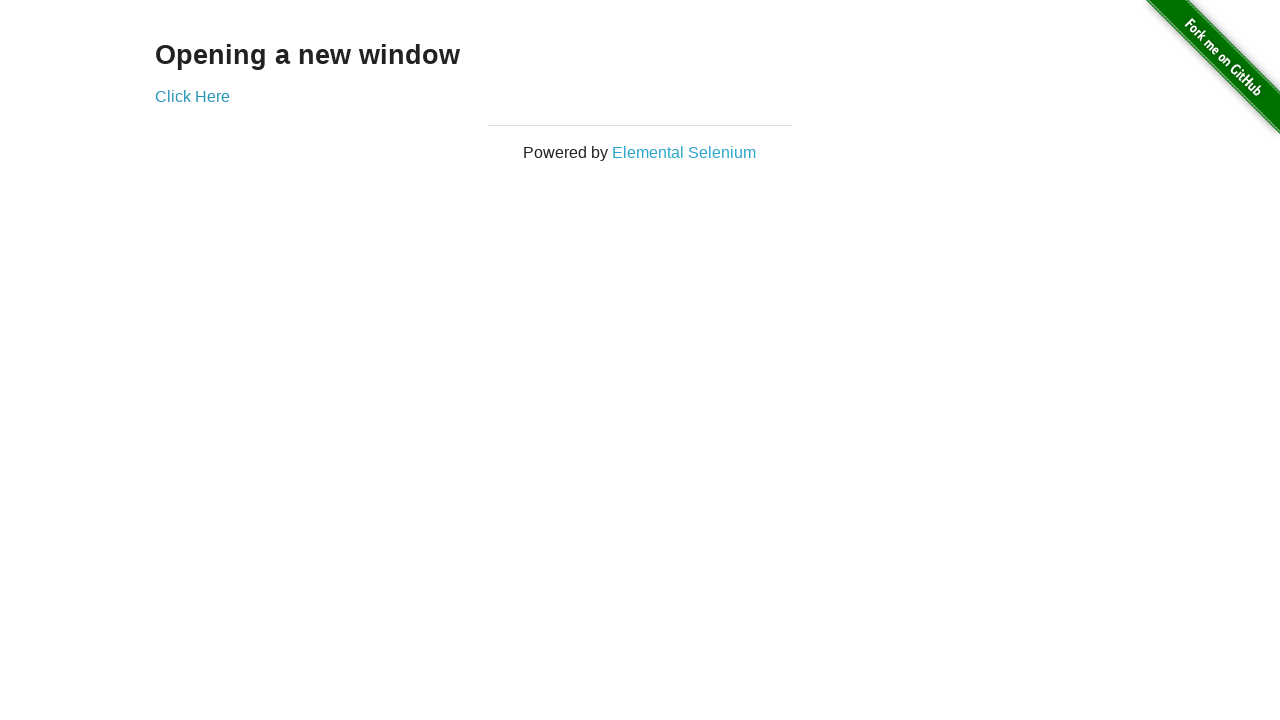

New window opened and captured
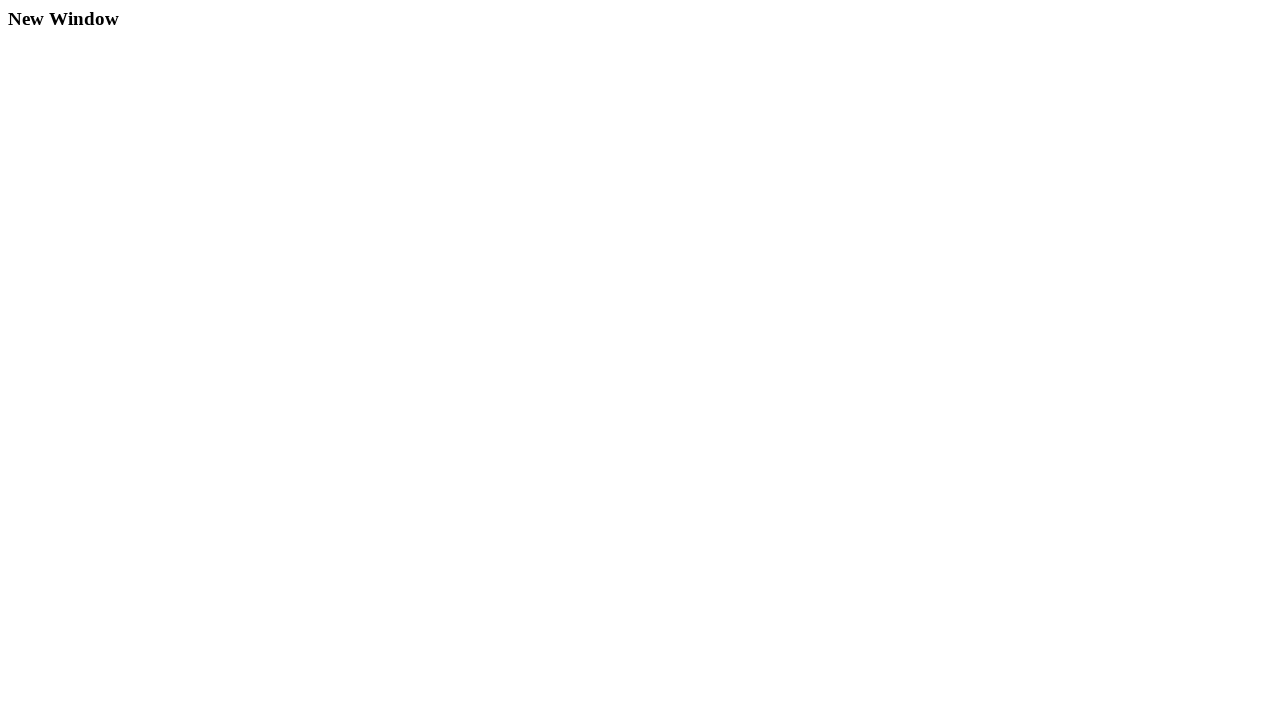

New window finished loading
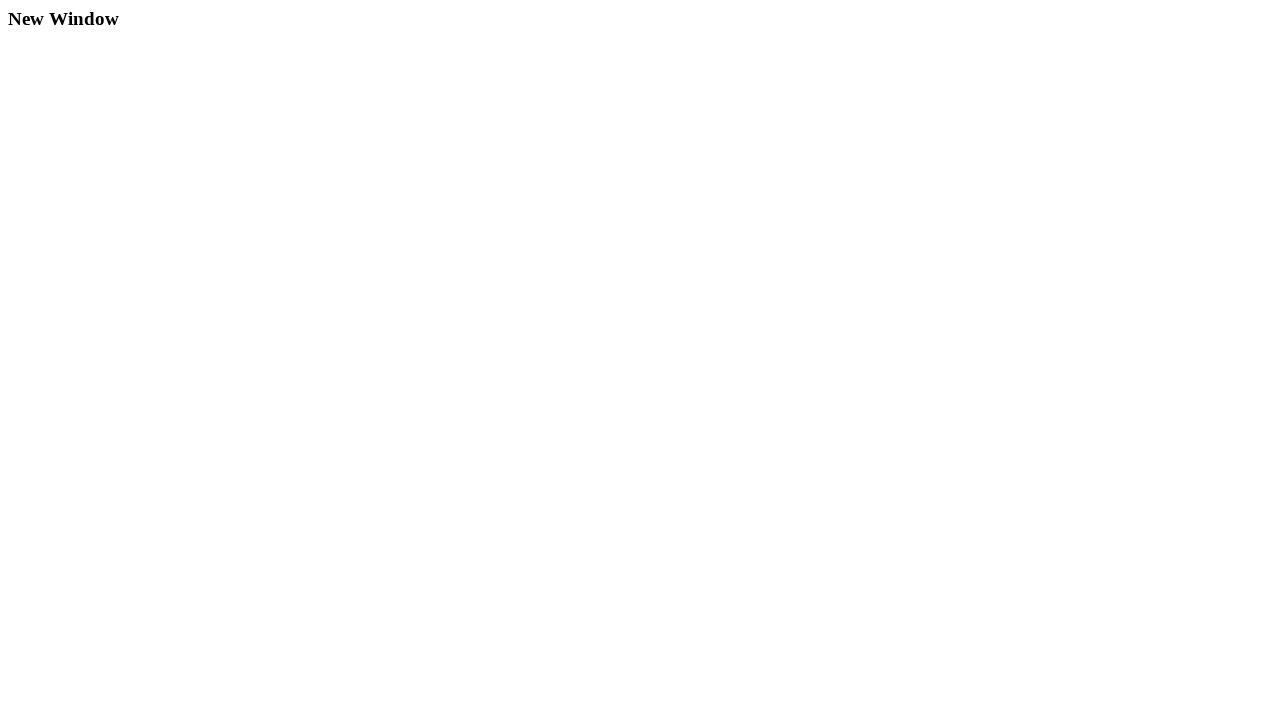

Verified new window title is 'New Window'
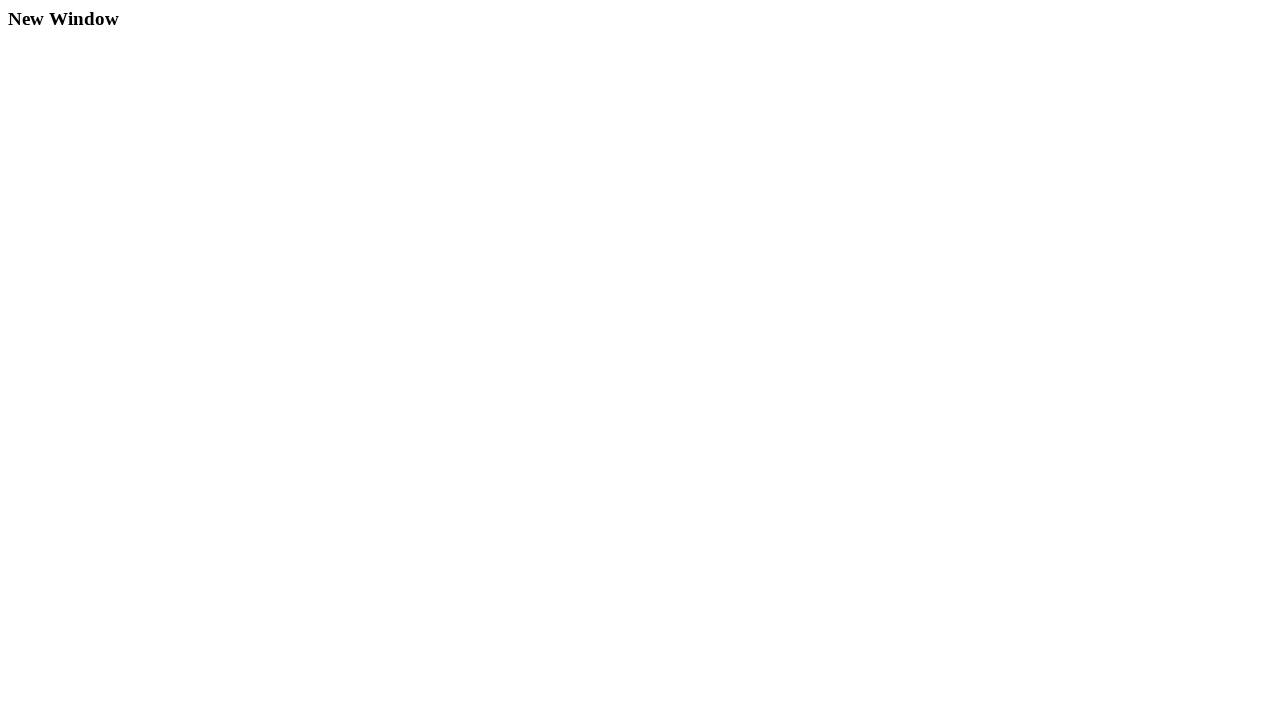

Closed the new window
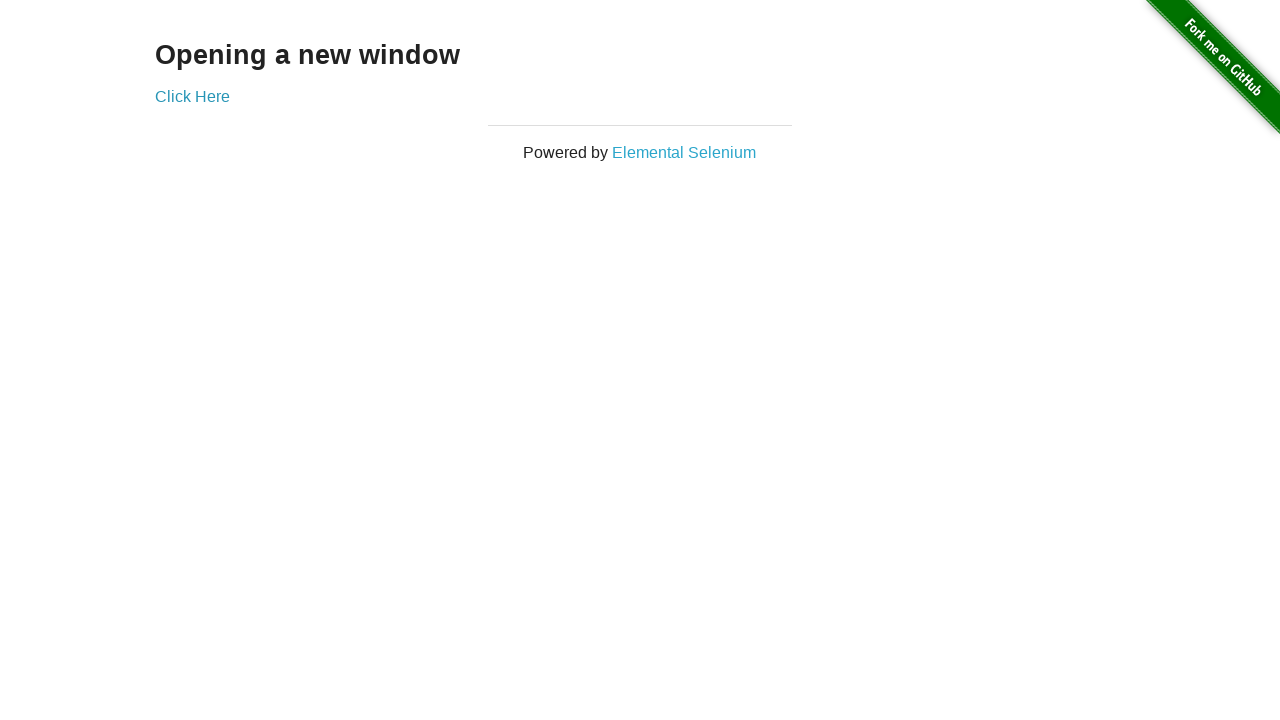

Verified original window title is 'The Internet'
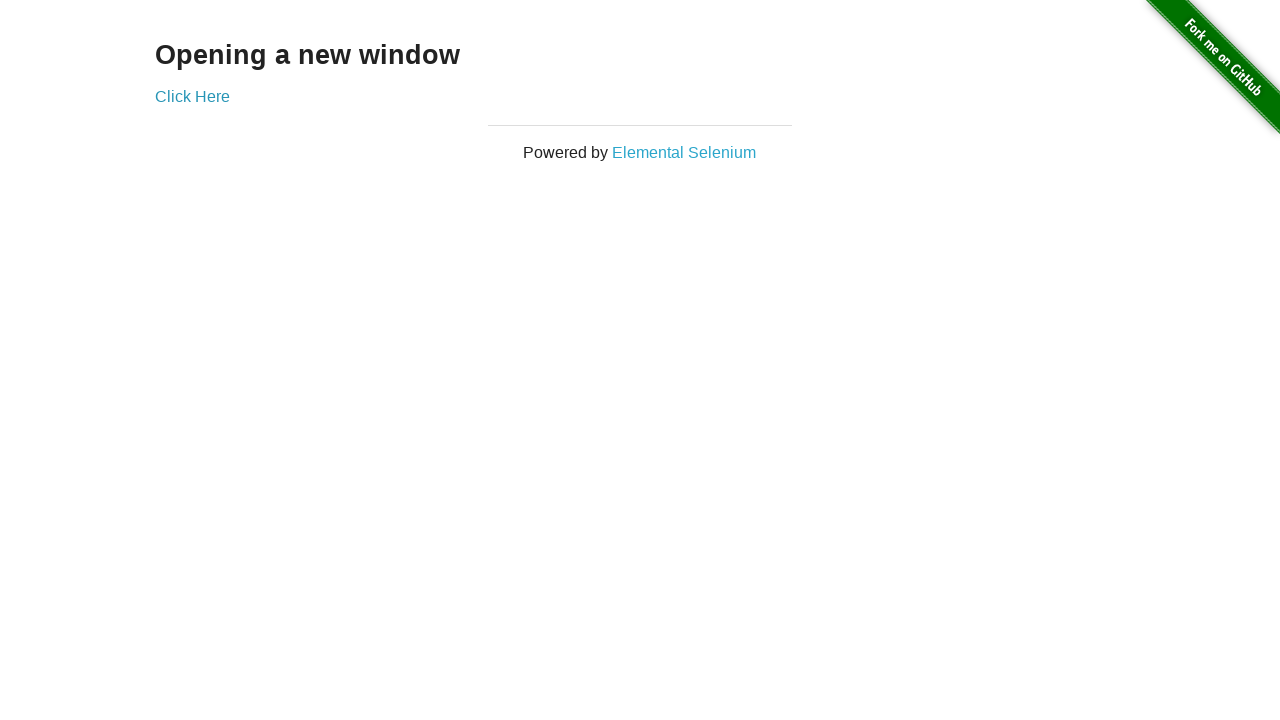

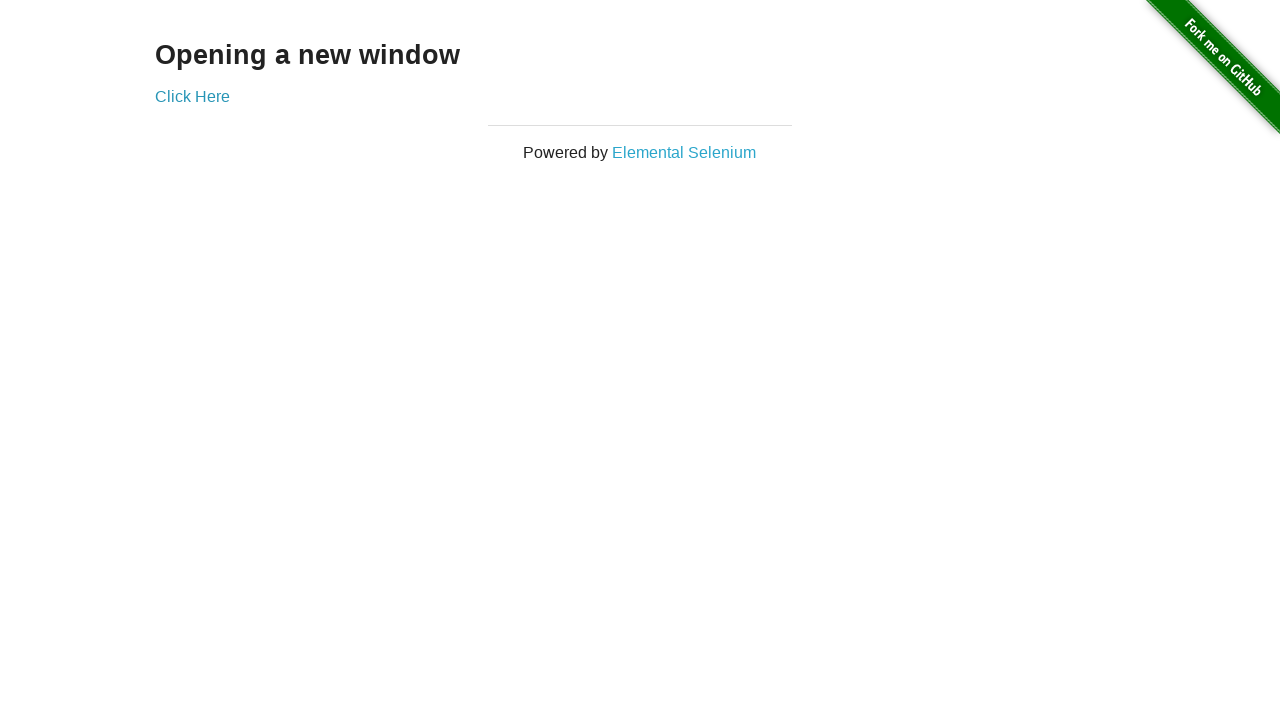